Navigates to the Python.org homepage and verifies that "Python" appears in the page title

Starting URL: https://www.python.org

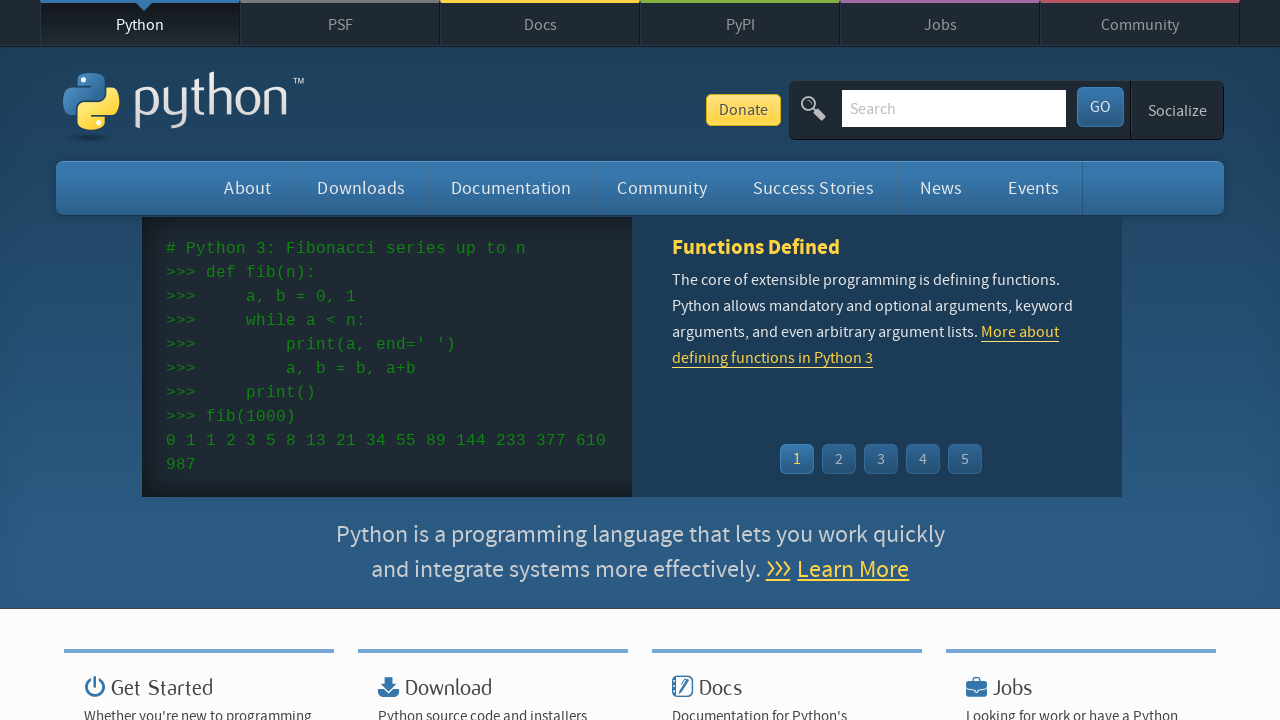

Navigated to https://www.python.org
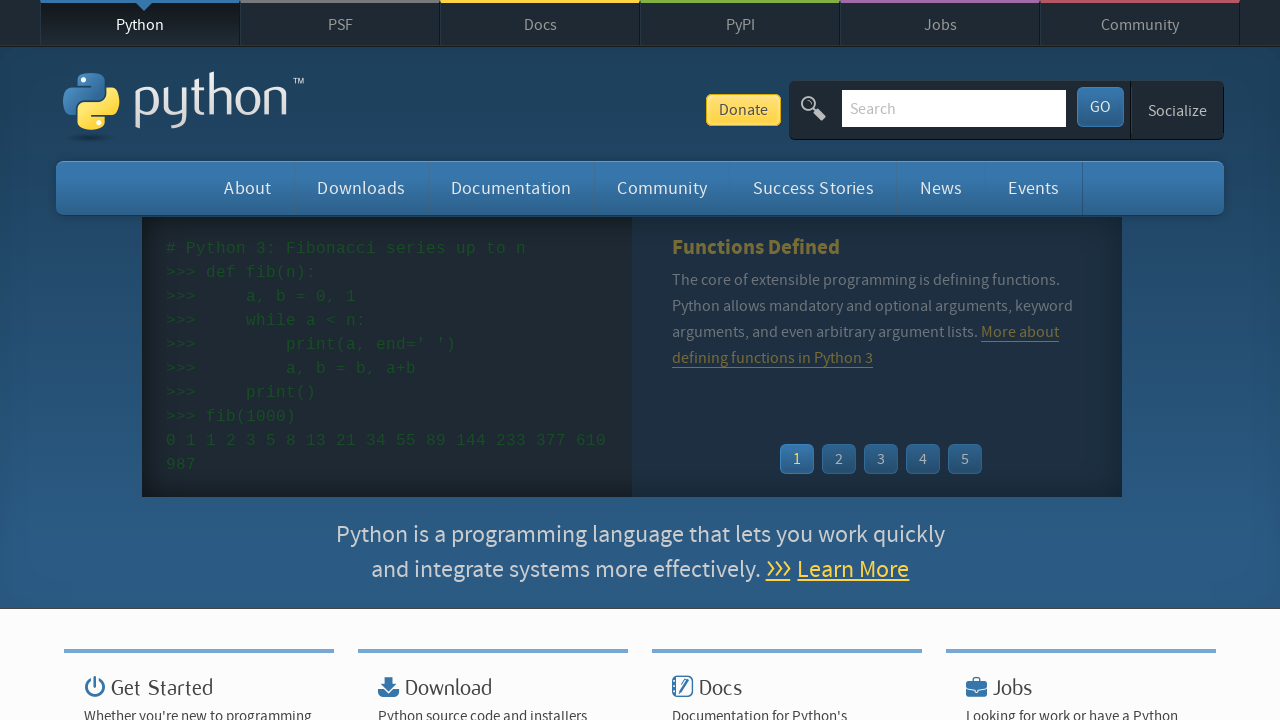

Verified that 'Python' appears in the page title
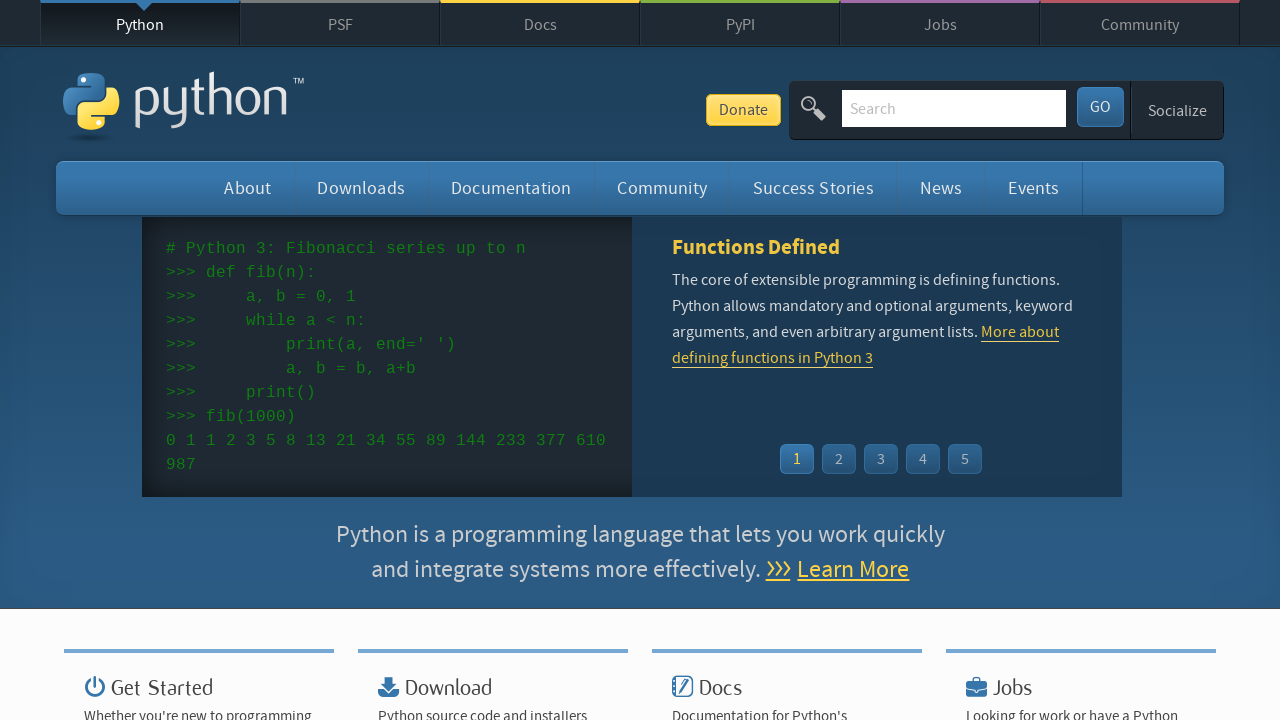

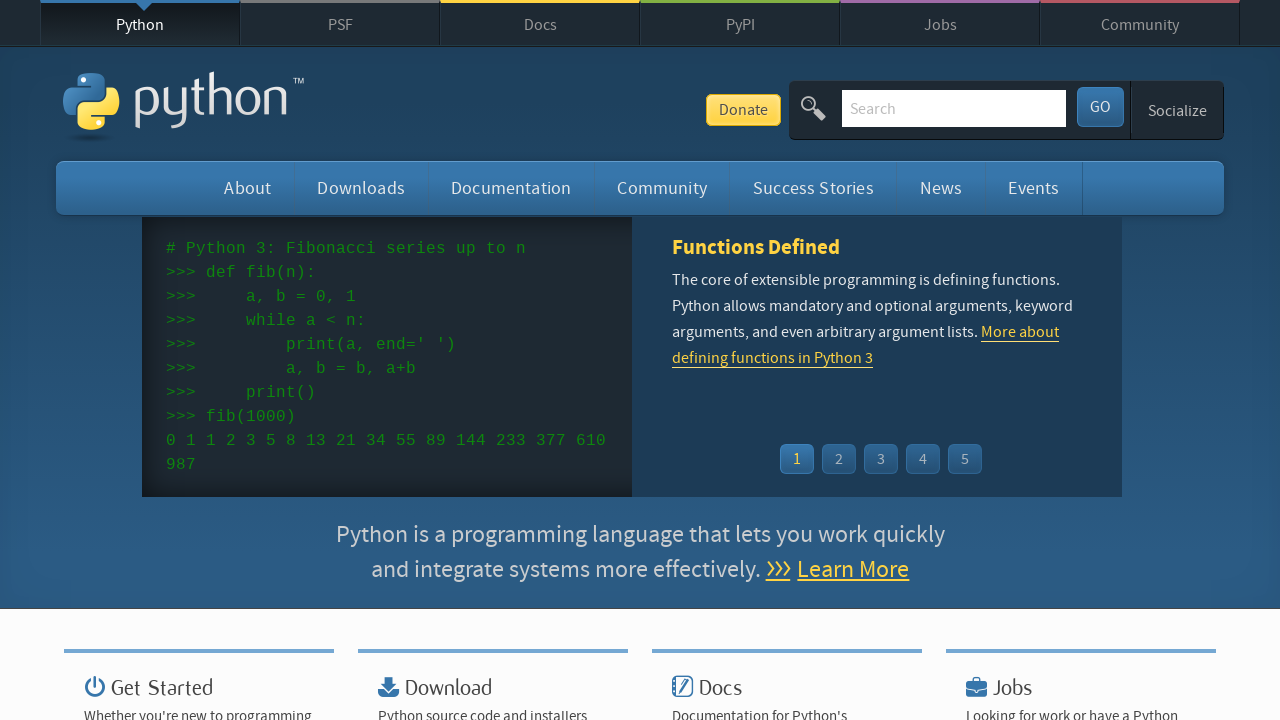